Tests that an error message is displayed when departure date field is empty and search is clicked

Starting URL: https://super-agent-webapp-dev.herokuapp.com/

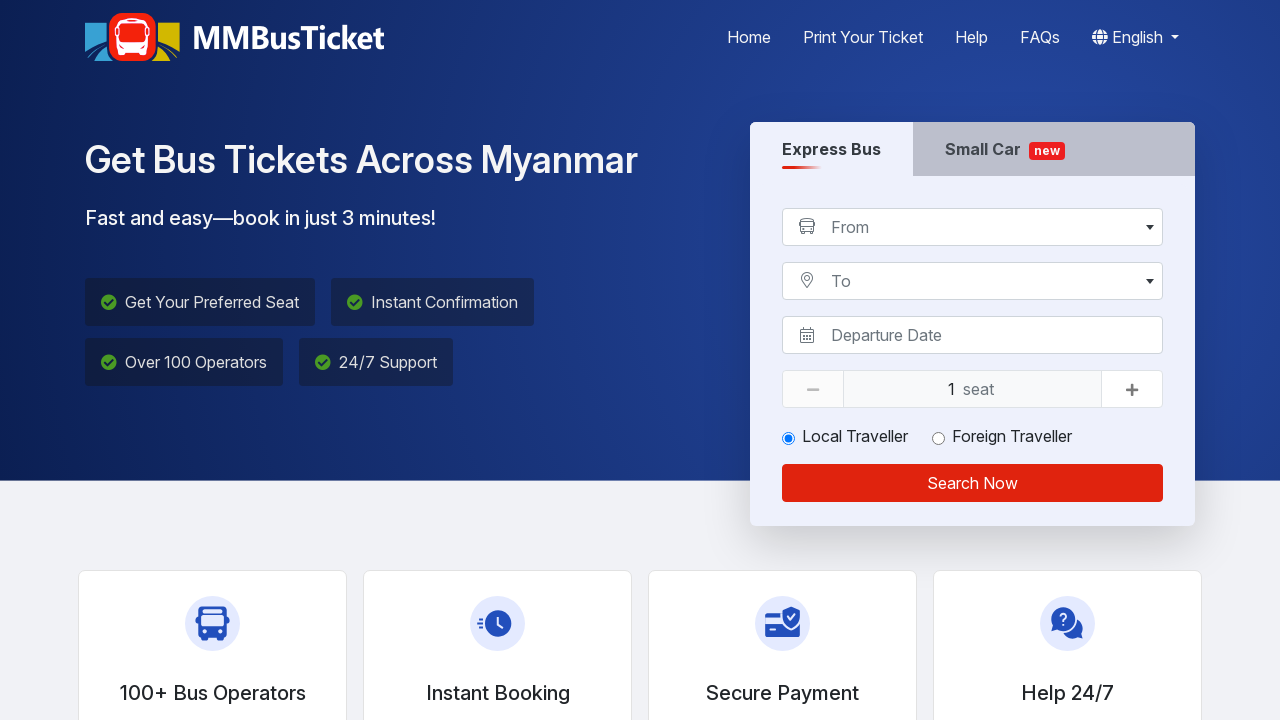

Selected 'Yangon (ရန်ကုန်)' as source location on //select[@id='selectFrom']
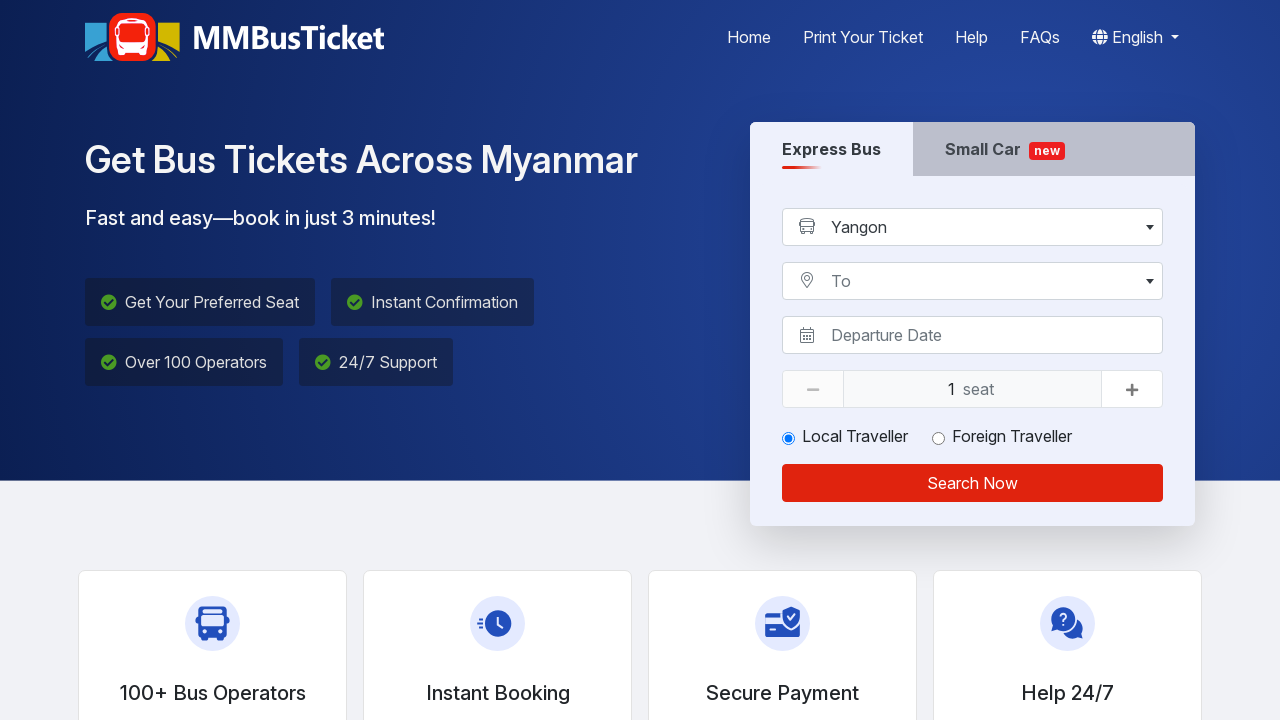

Selected 'Mandalay (မန္တလေး)' as destination location on //select[@id='selectTo']
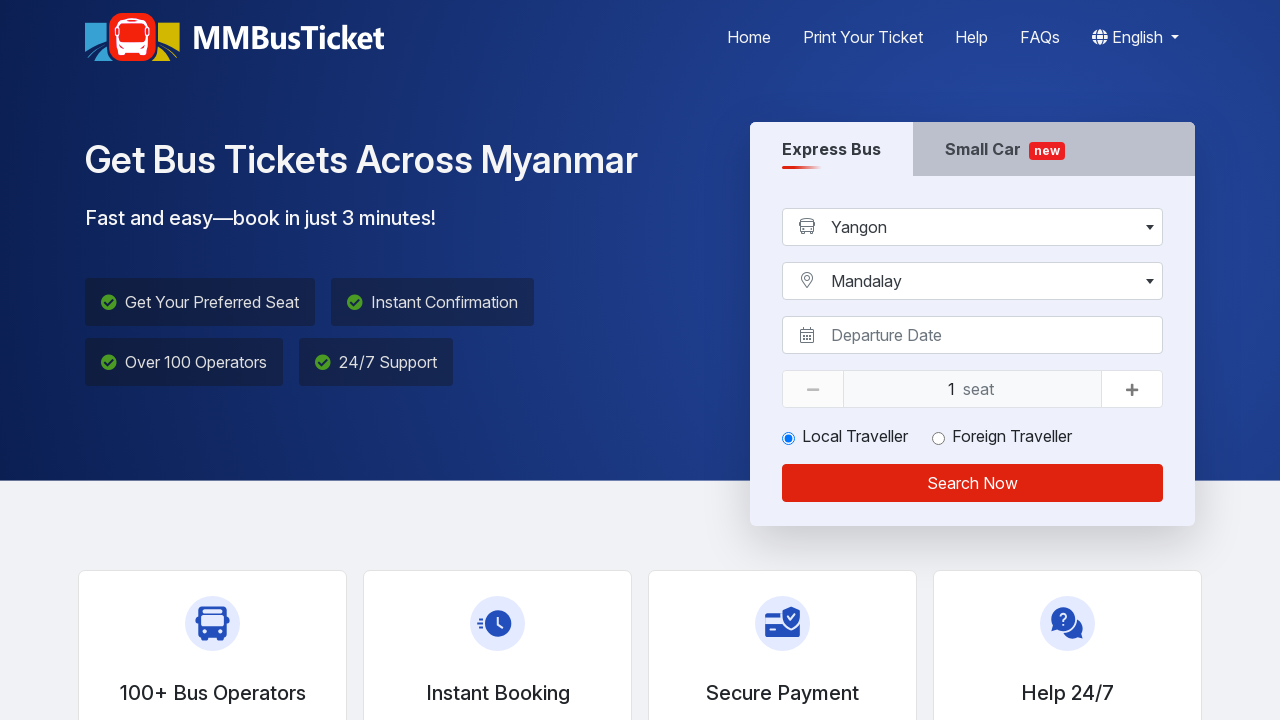

Clicked Search Now button without selecting departure date at (972, 483) on xpath=//div[@class='area-search-button']
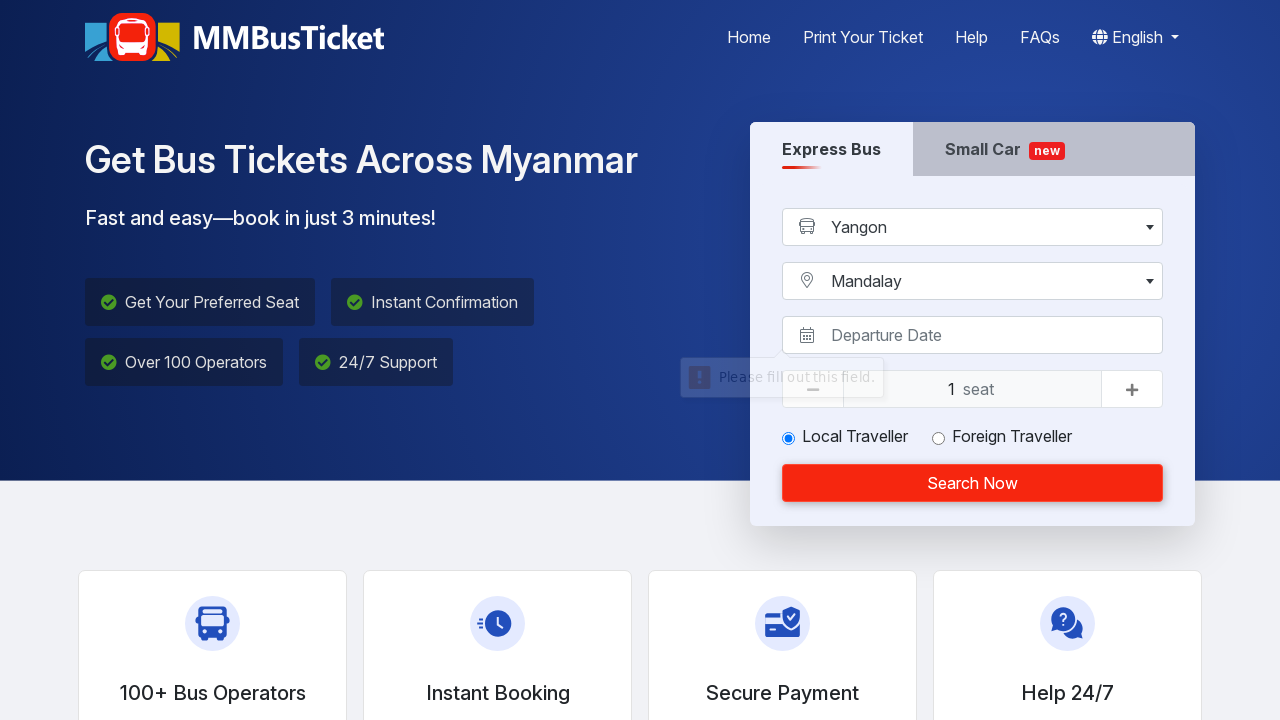

Evaluated form validation to check for empty departure date error message
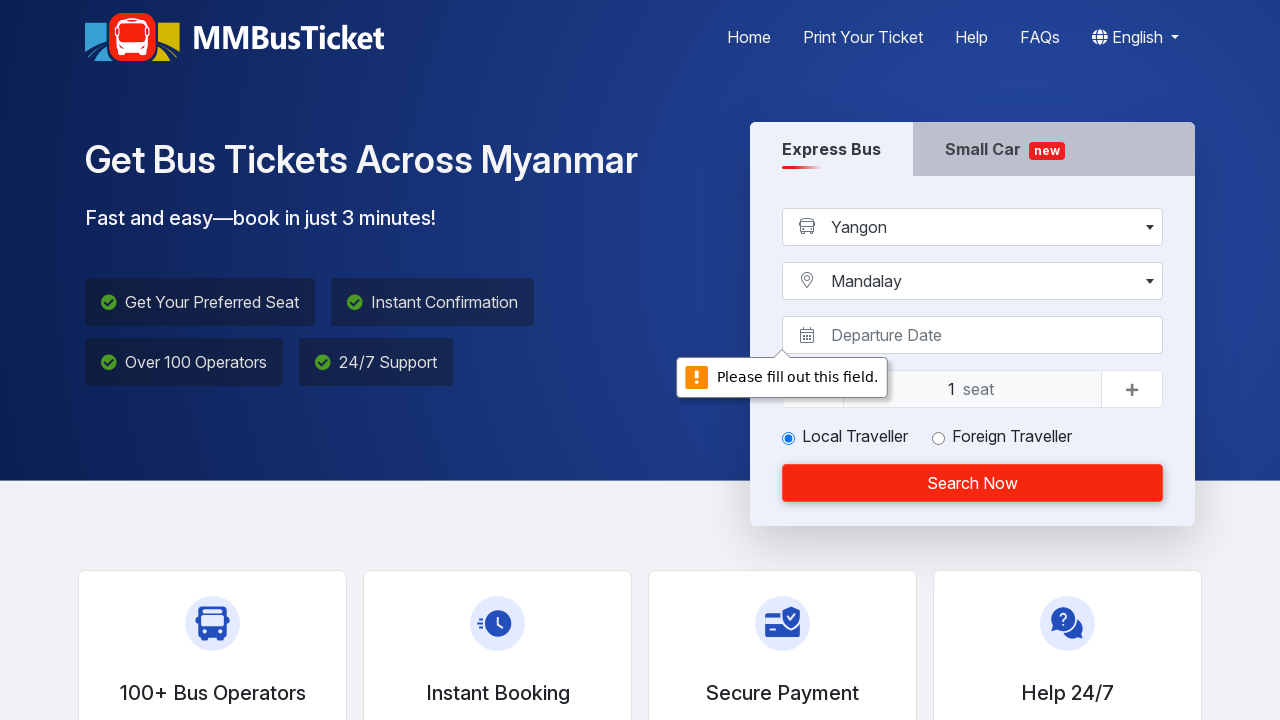

Validated that error message 'Please fill out this field.' is displayed for empty departure date
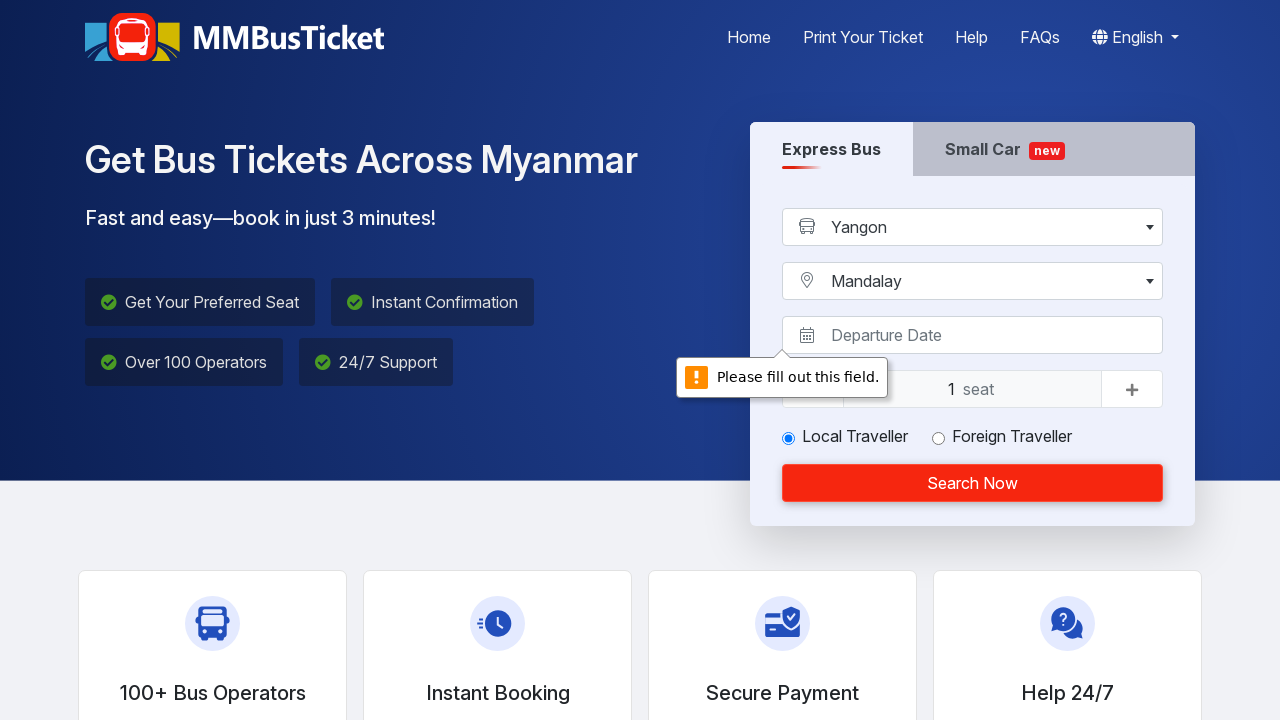

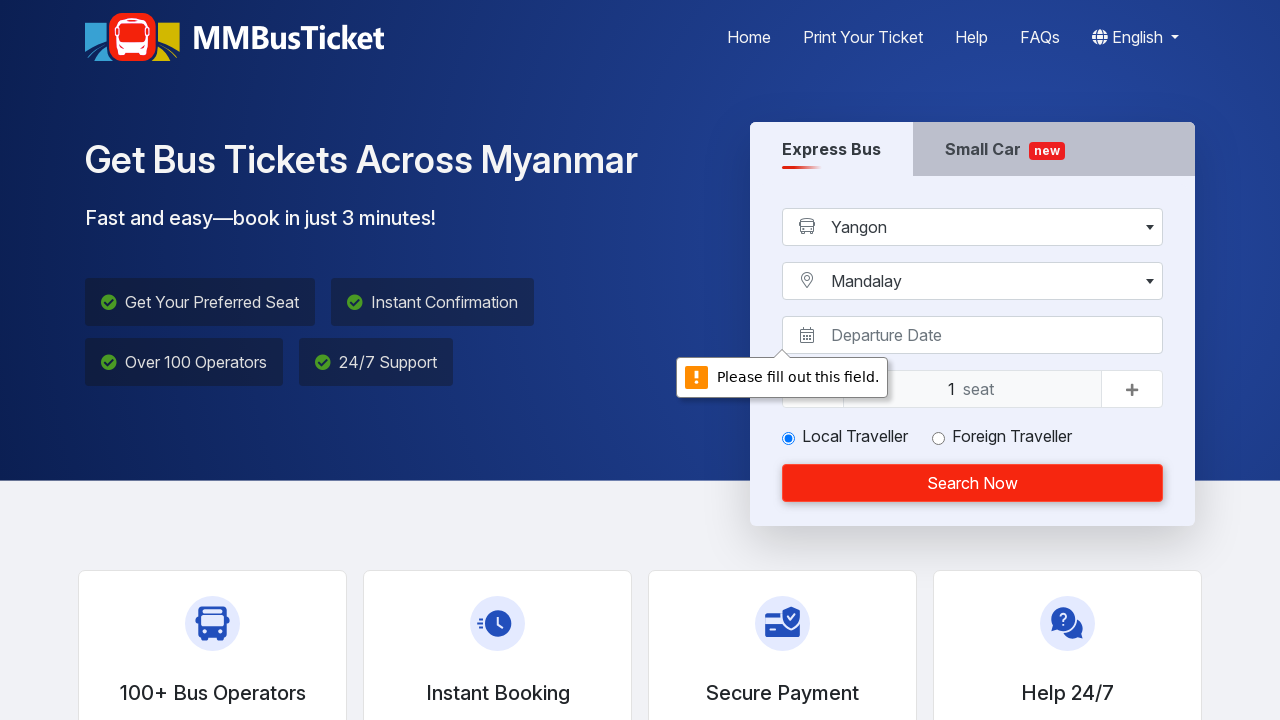